Captures an element screenshot as a base64 string to verify element-specific base64 encoding

Starting URL: https://the-internet.herokuapp.com/

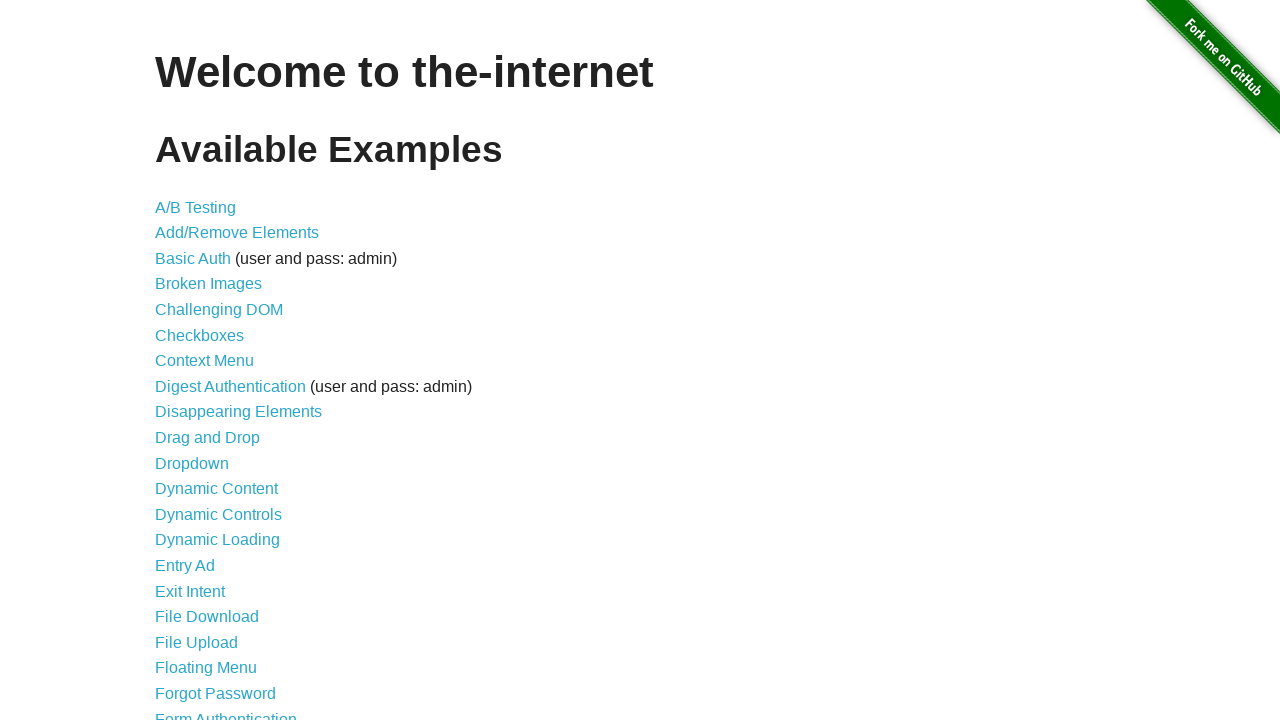

Navigated to the-internet.herokuapp.com
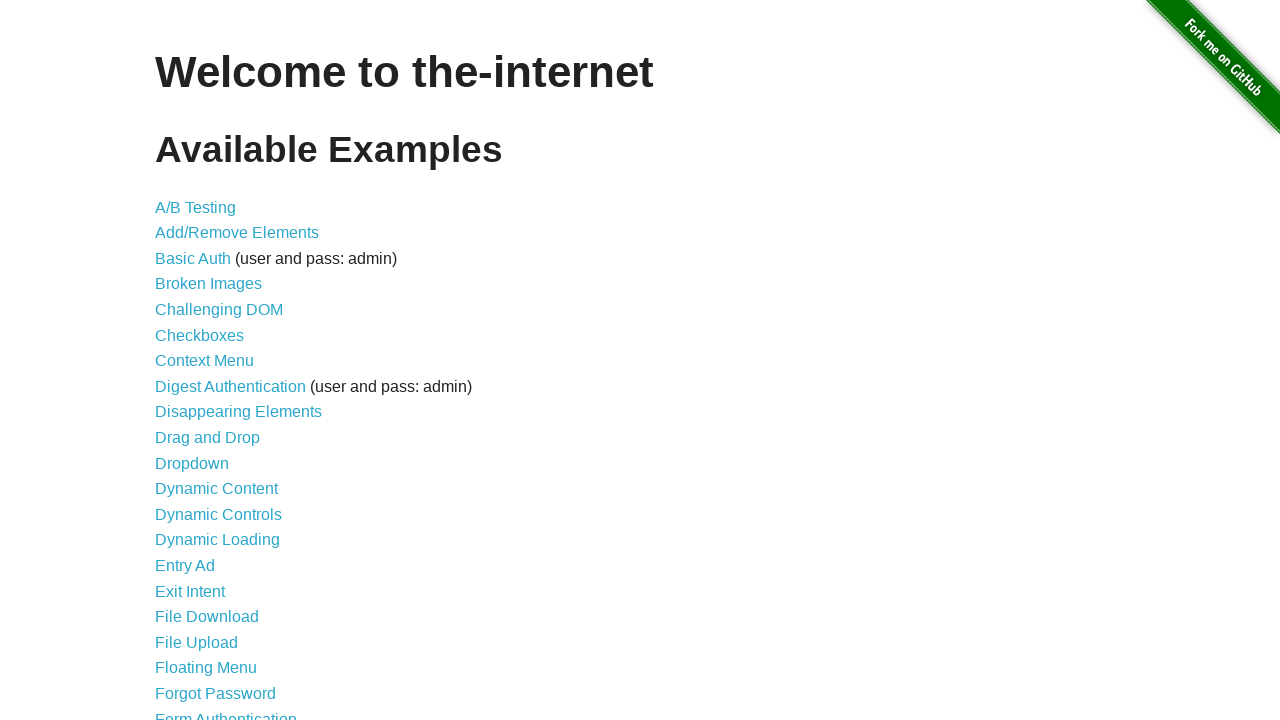

Located page footer element
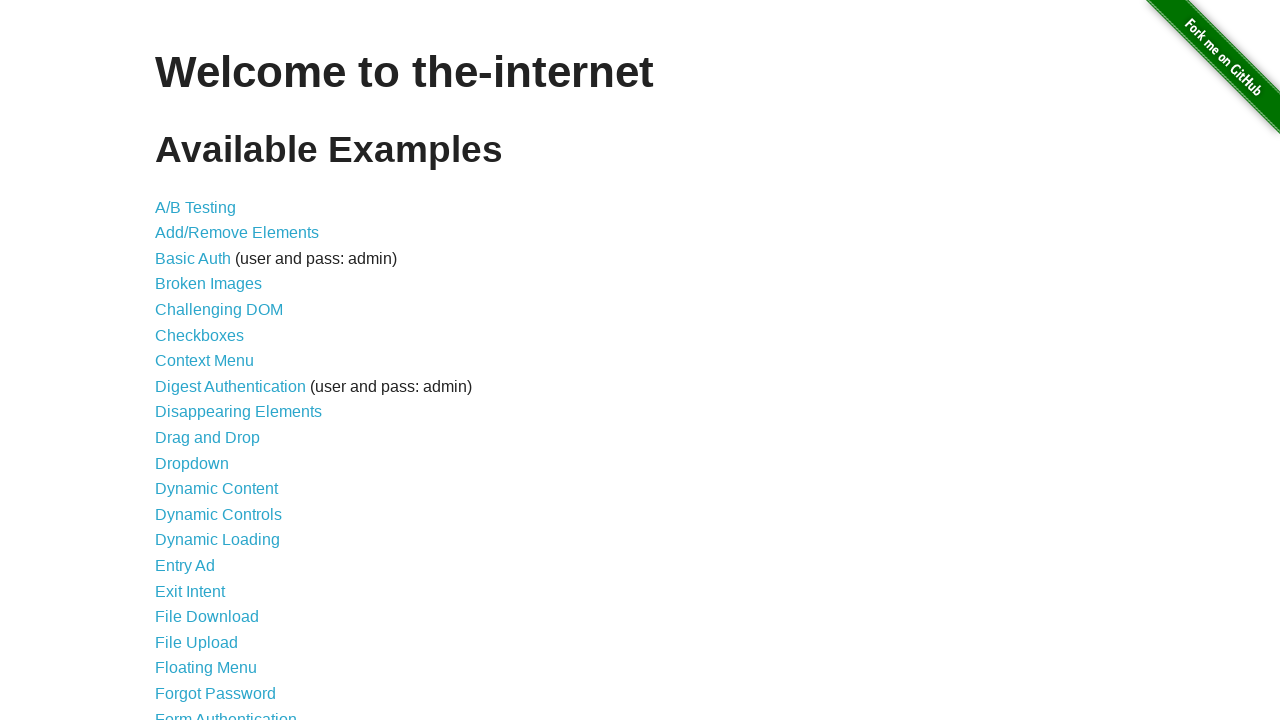

Captured footer element screenshot as bytes
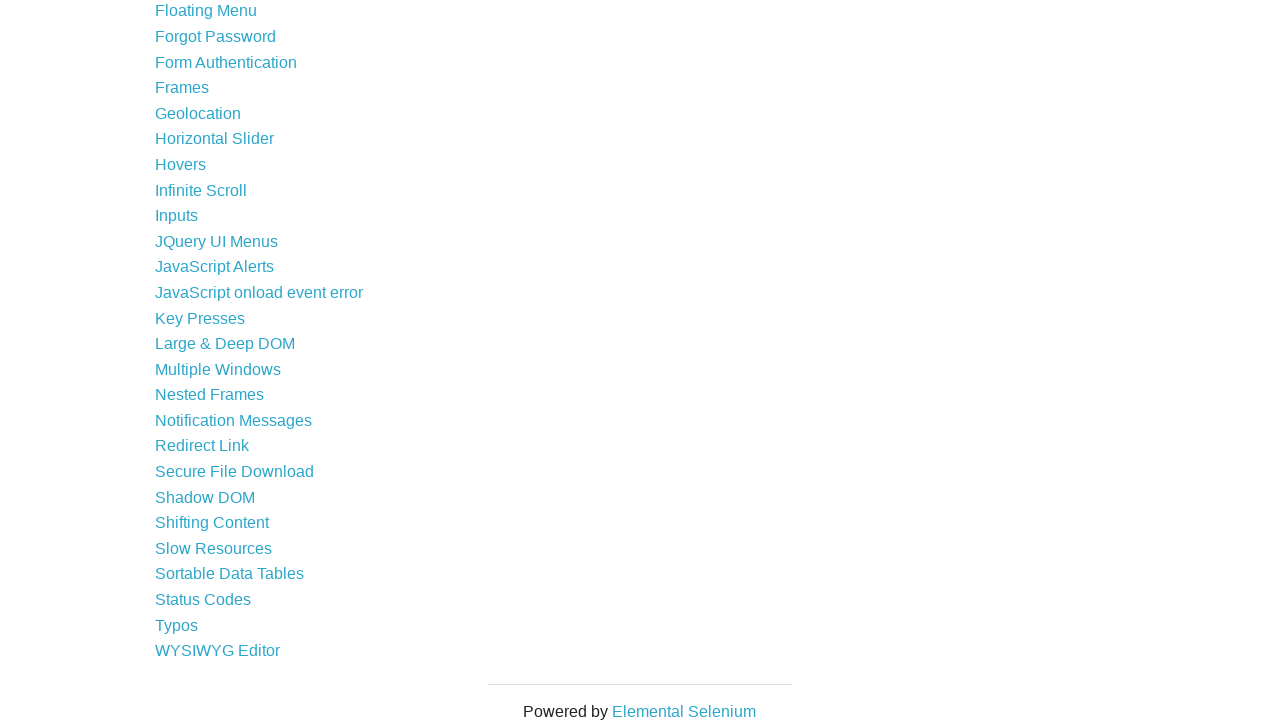

Converted screenshot bytes to base64 string
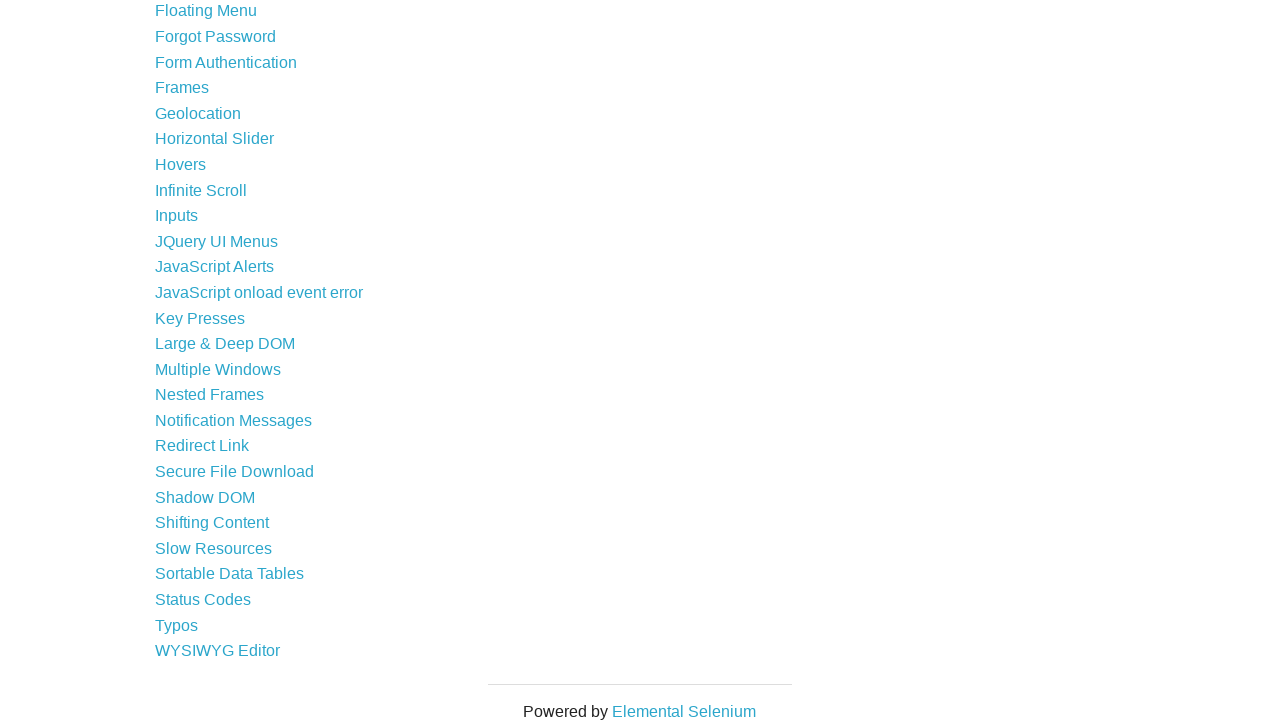

Verified that footer element screenshot base64 encoding is not empty
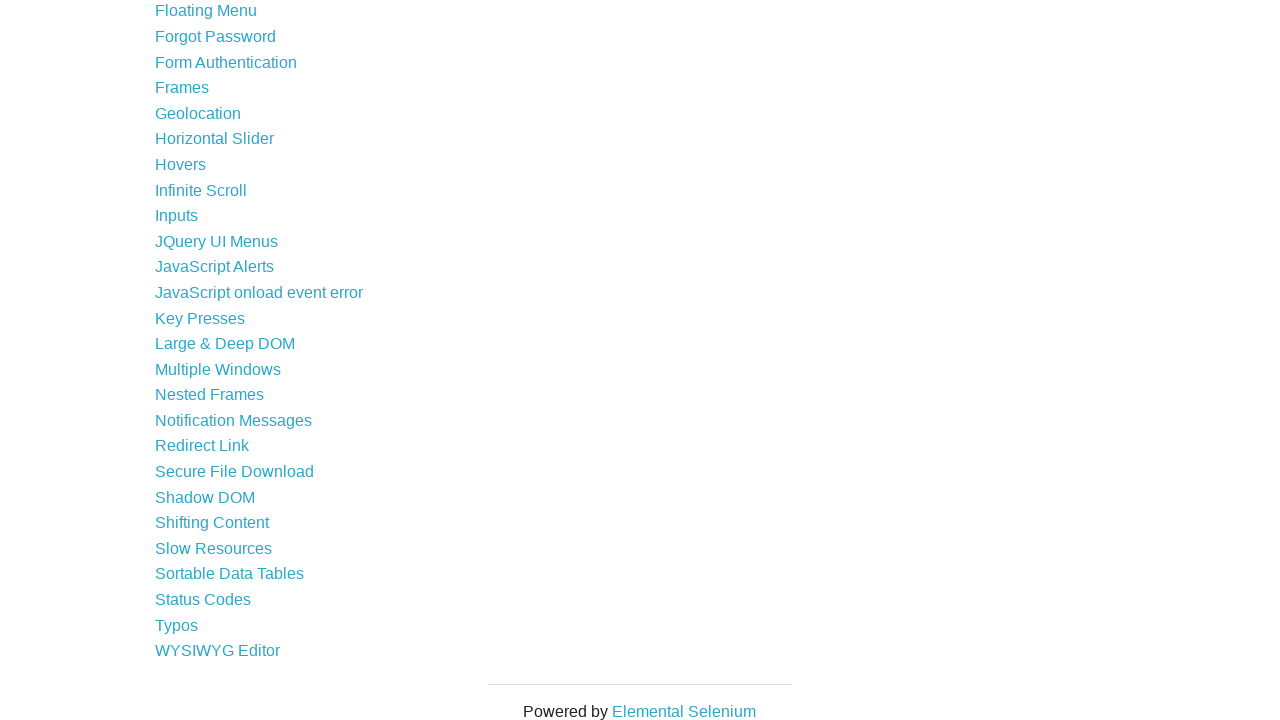

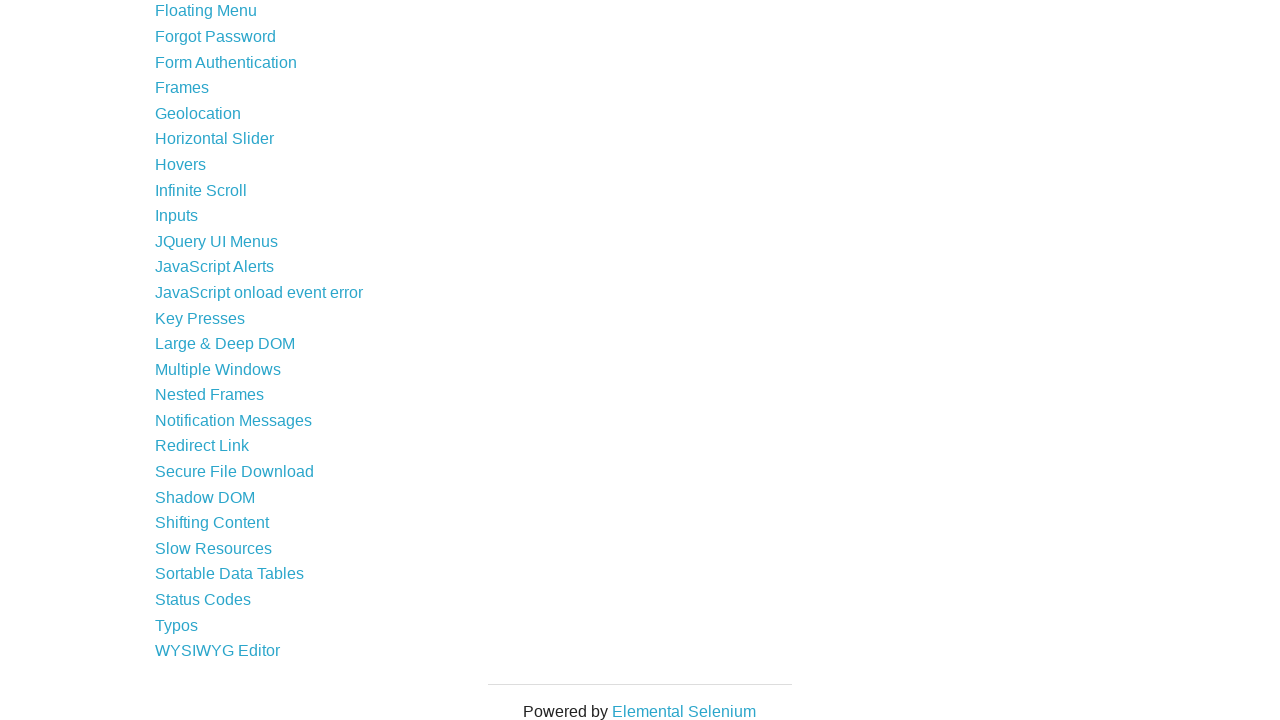